Fourth test method that navigates to the test automation practice blog

Starting URL: https://testautomationpractice.blogspot.com/

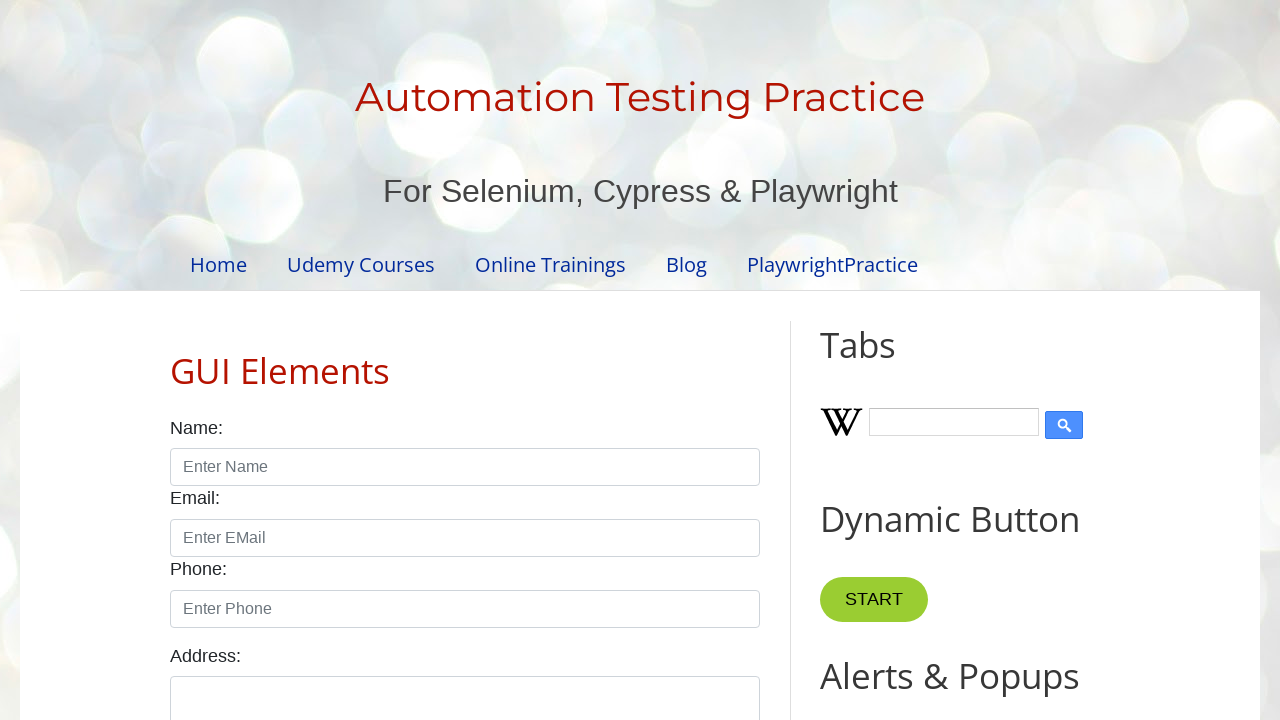

Navigated to test automation practice blog
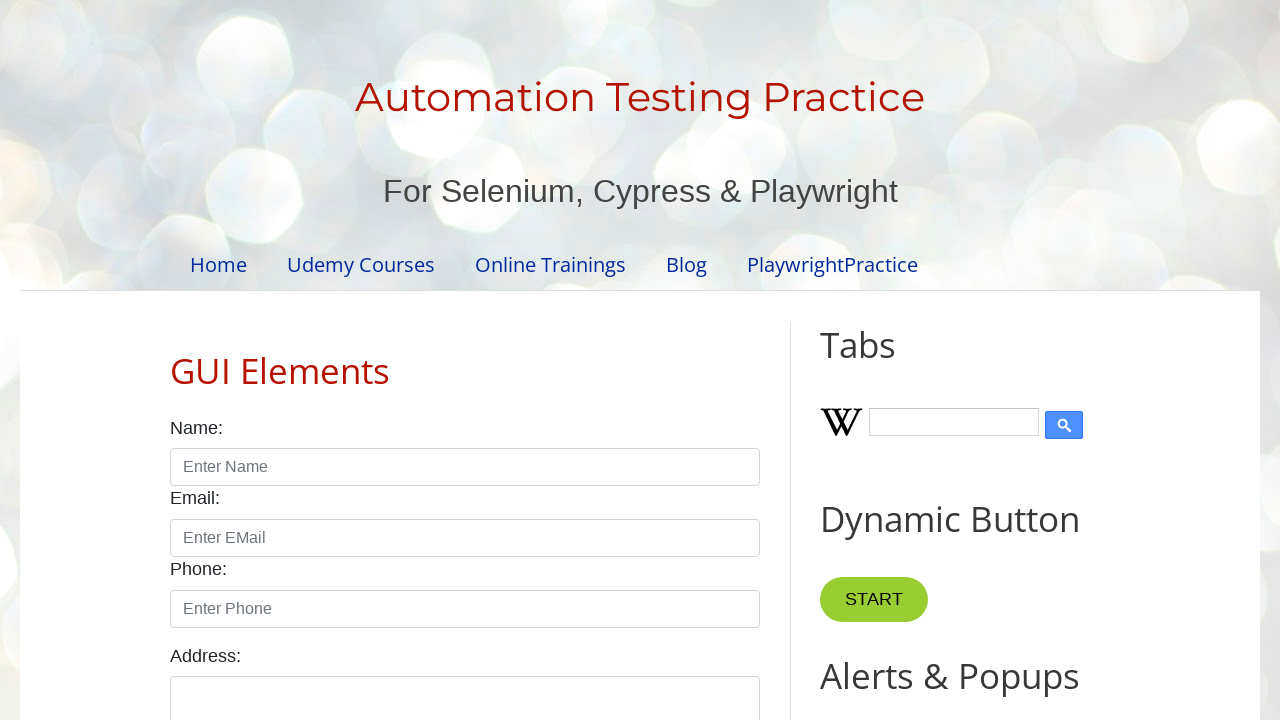

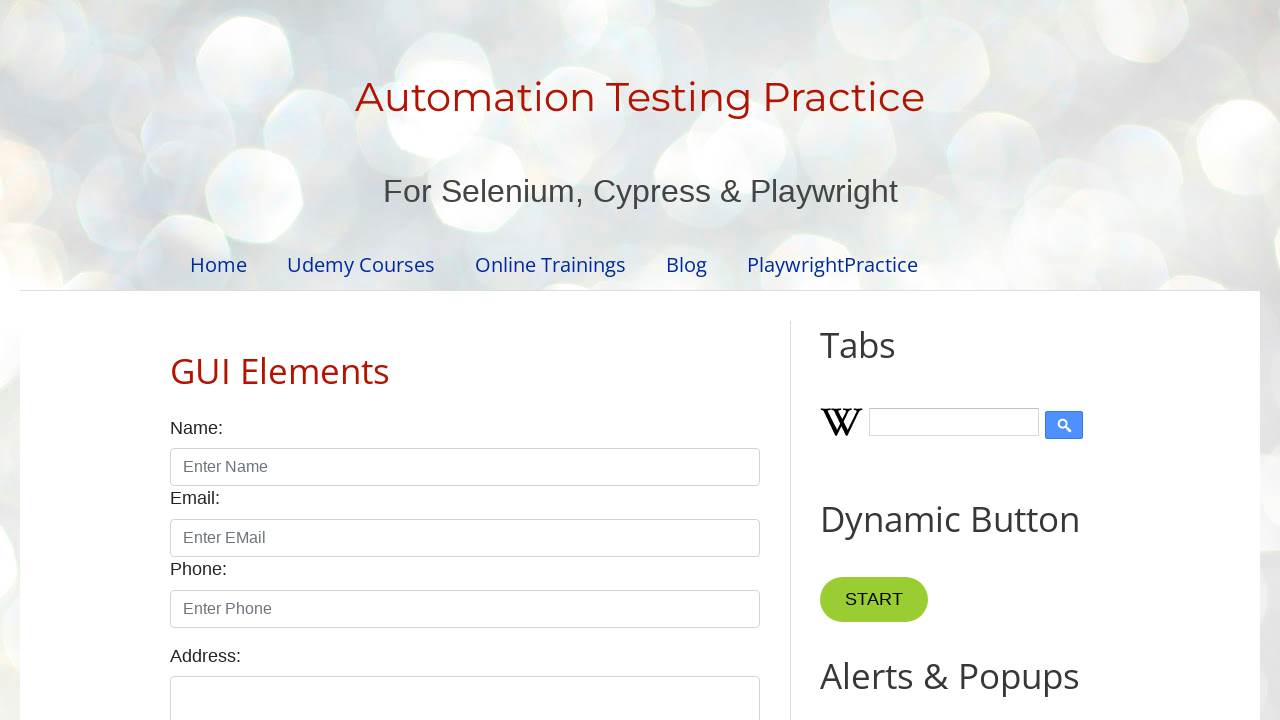